Verifies that the "Disabled button" is disabled/inactive

Starting URL: http://omayo.blogspot.com/

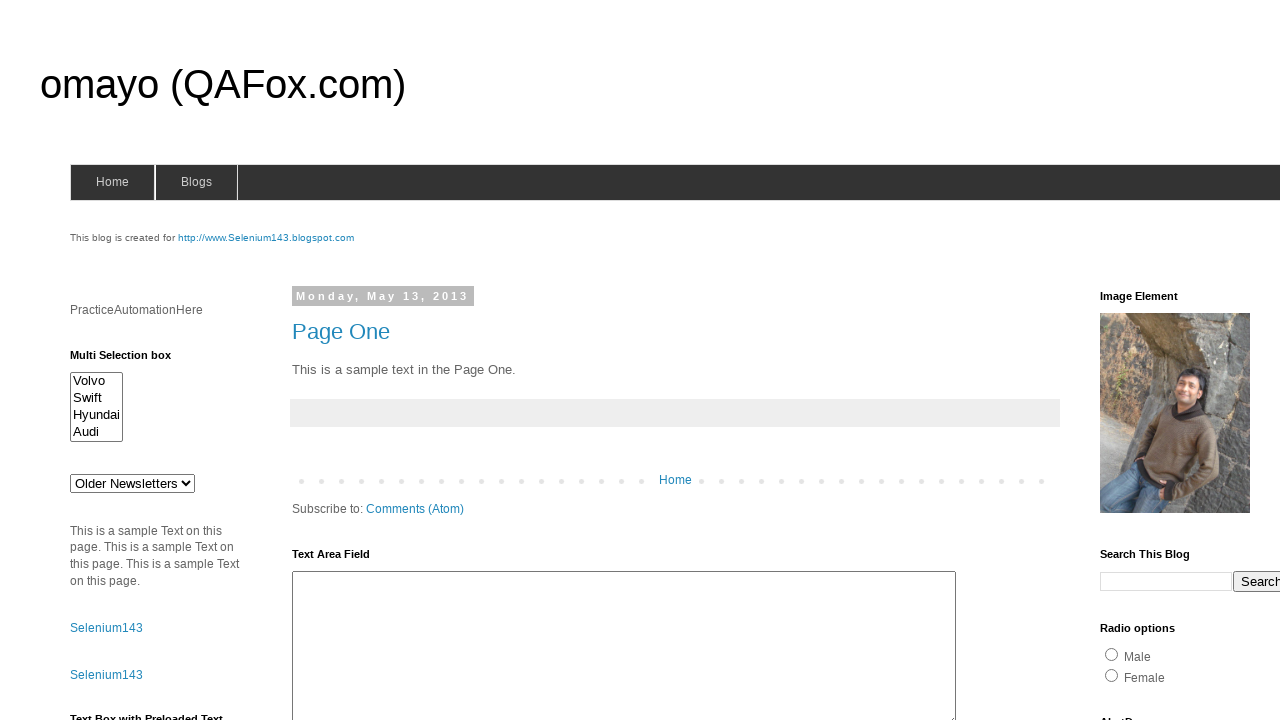

Navigated to http://omayo.blogspot.com/
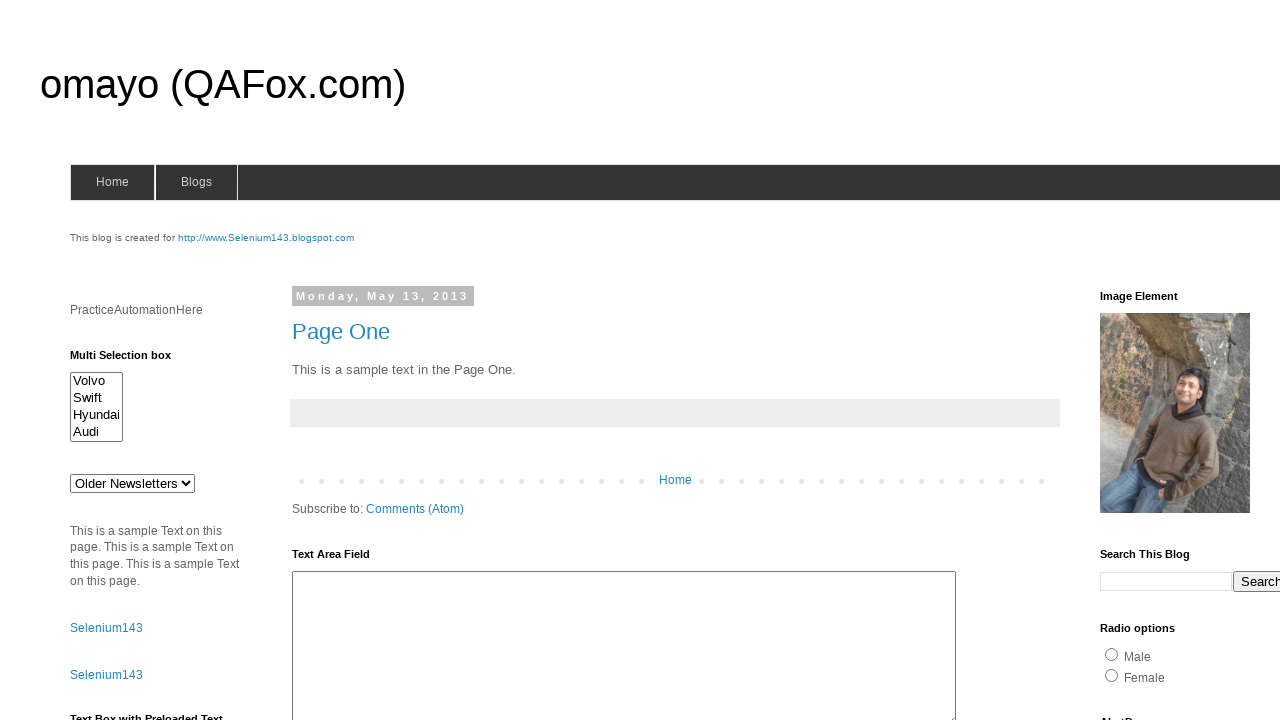

Located disabled button element with id 'but1'
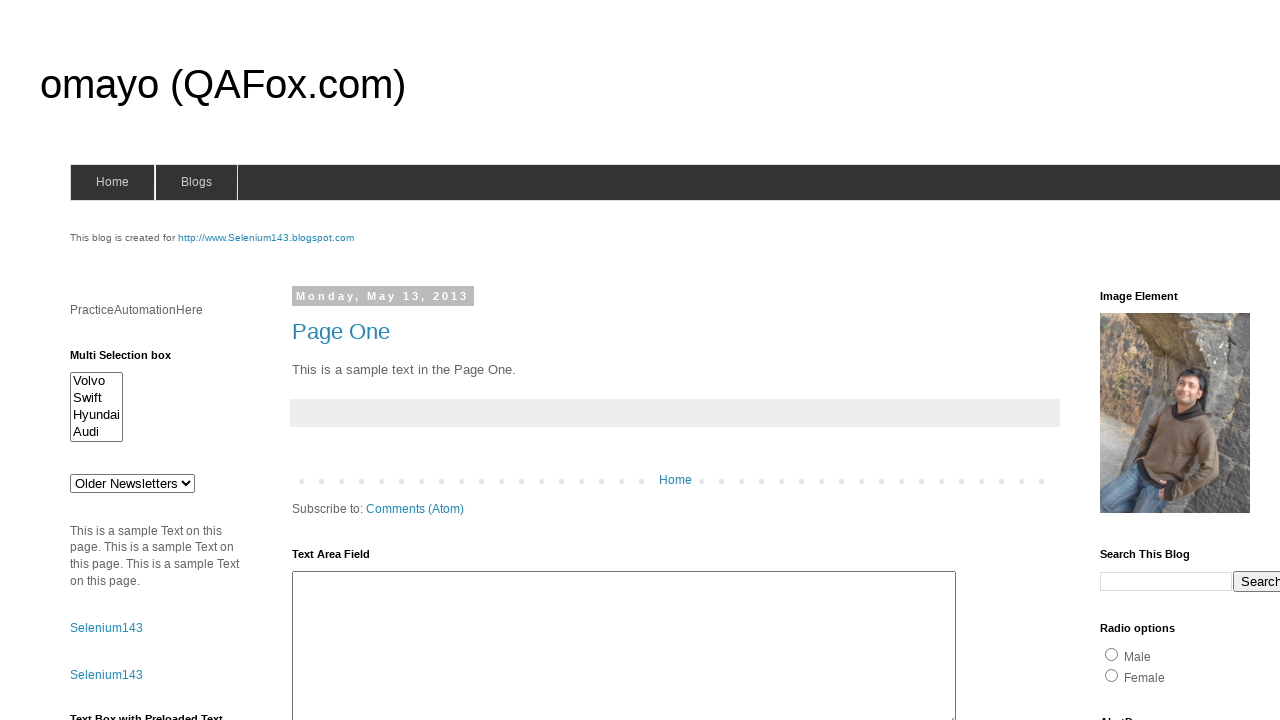

Verified that the disabled button is inactive/disabled
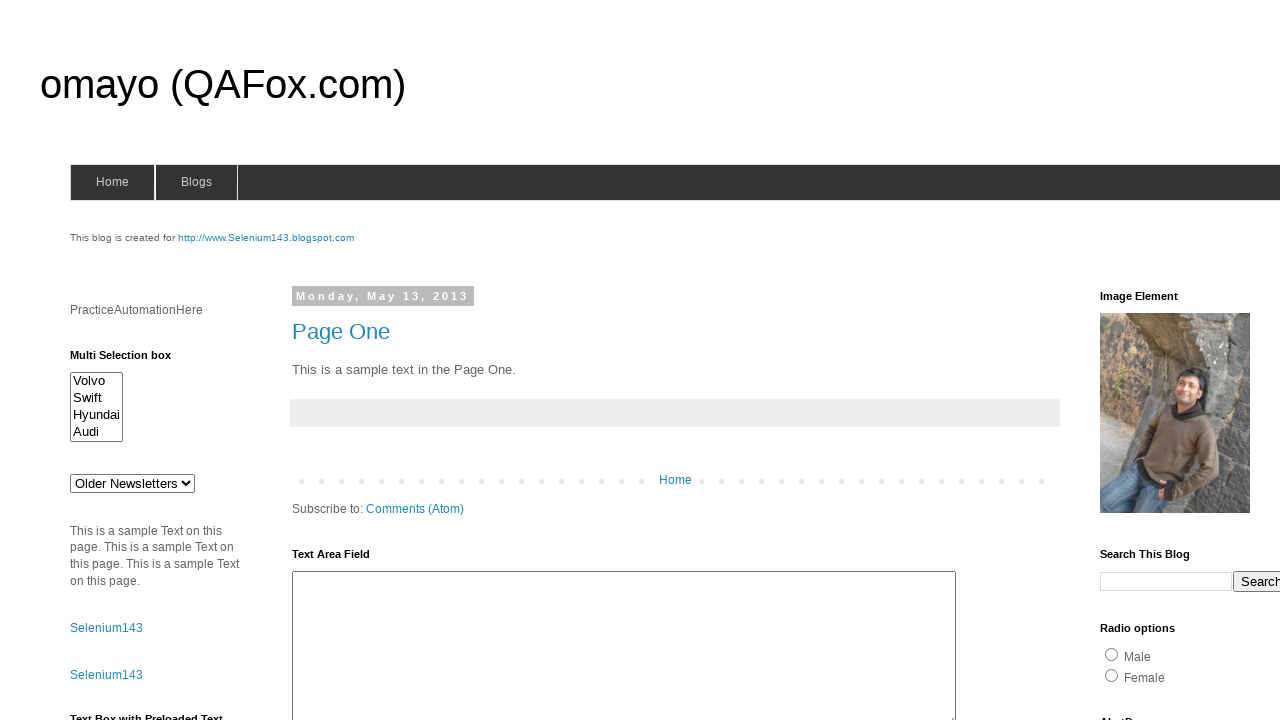

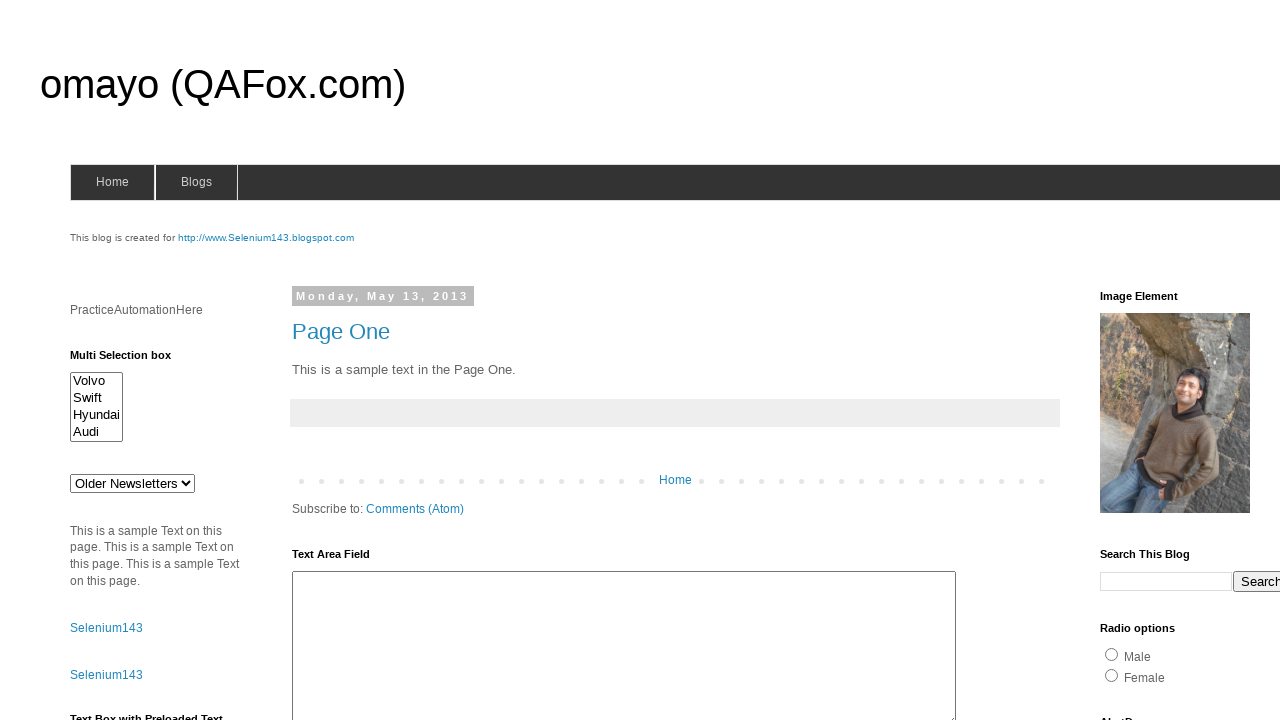